Tests that clicking the About link navigates to the about page

Starting URL: https://centz.herokuapp.com/

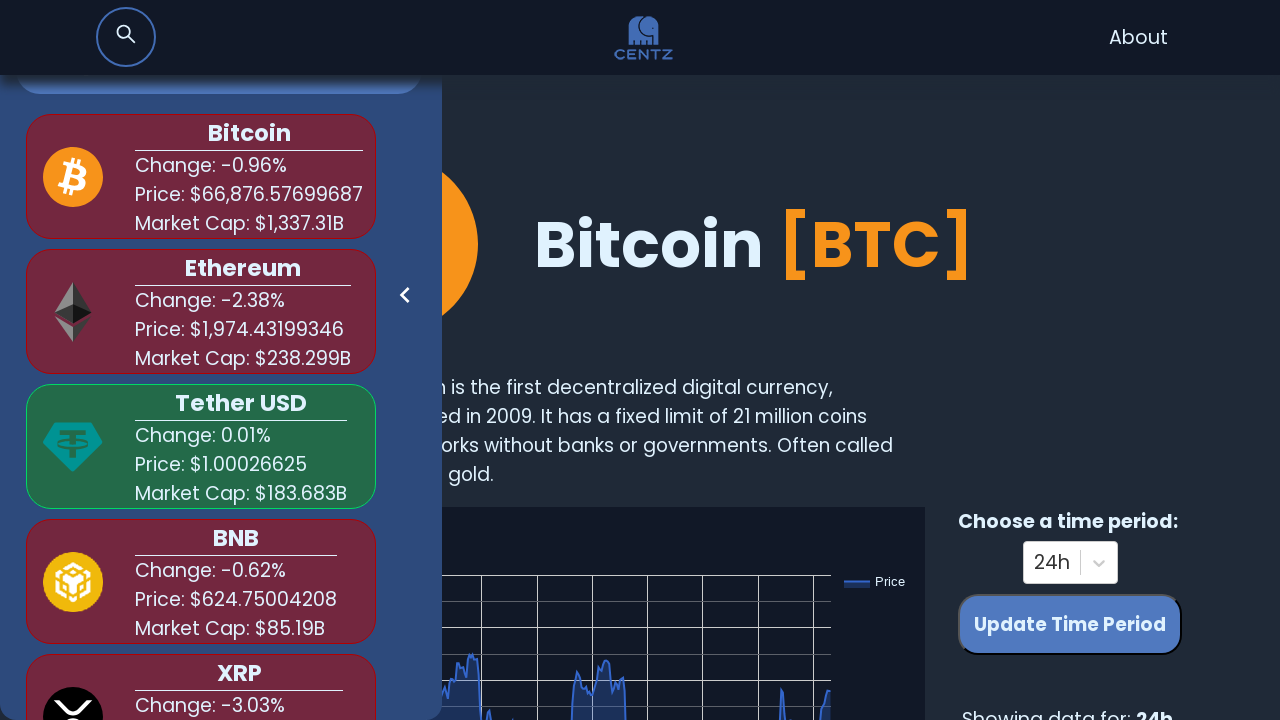

Clicked the About link in navigation at (1138, 38) on xpath=//*[@id='root']/nav/ul/li/a
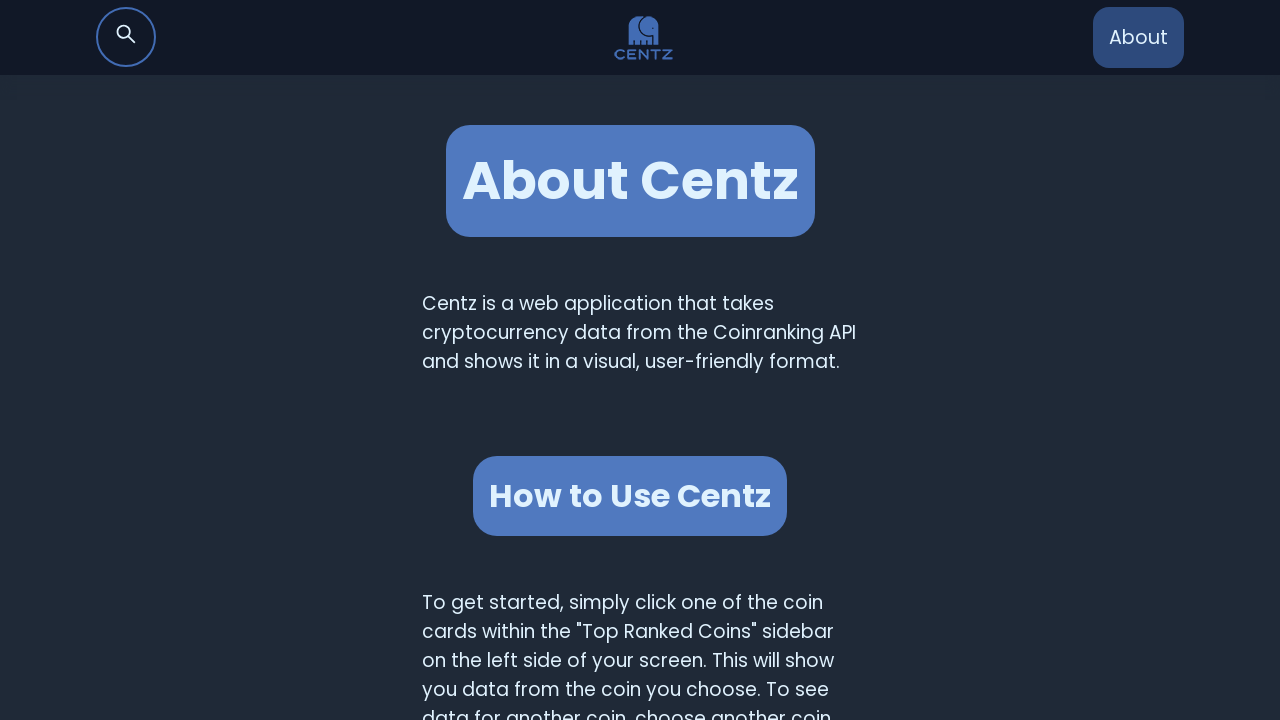

Navigated to about page - URL confirmed as https://centz.herokuapp.com/about
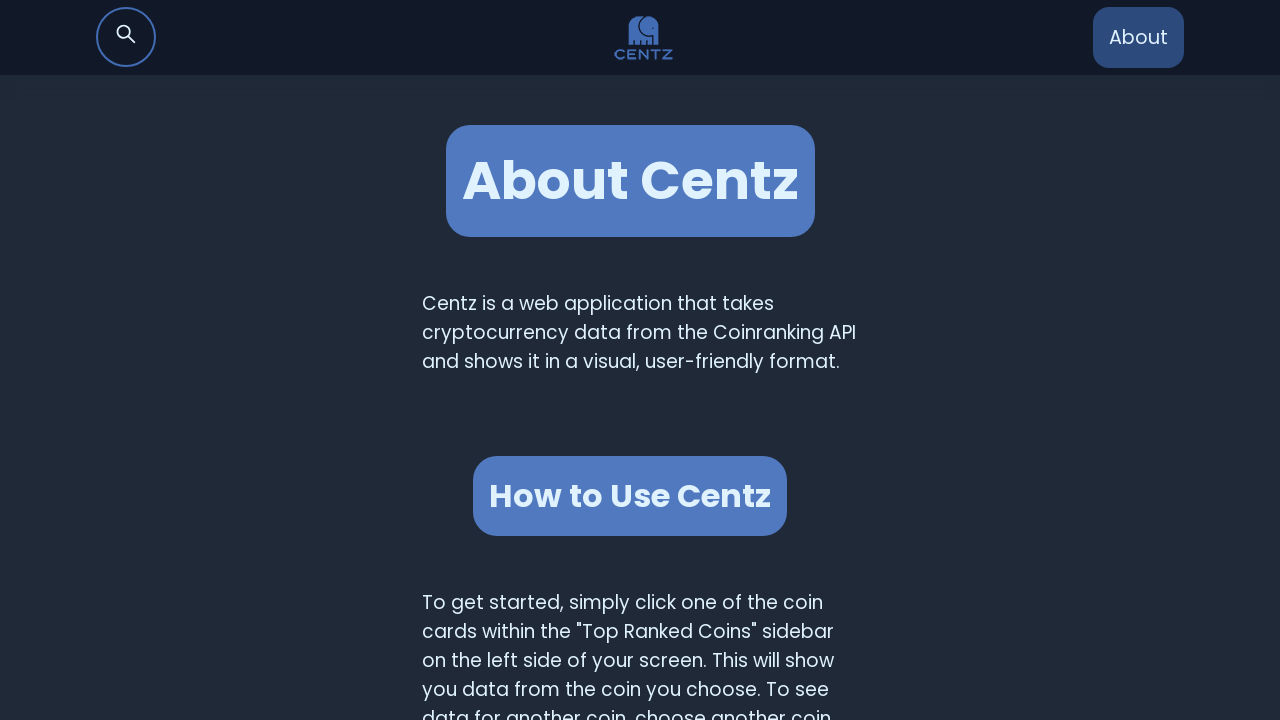

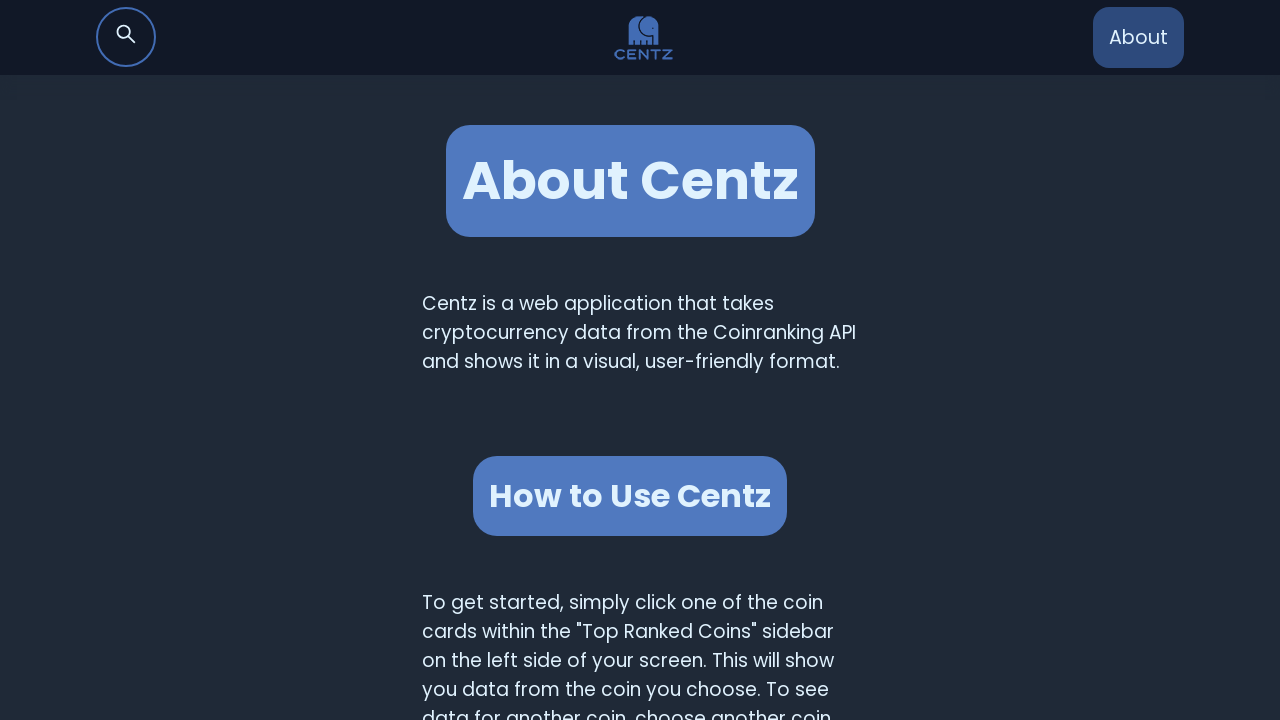